Tests dropdown functionality by clicking on the Dropdown link and selecting options by value, label, and index.

Starting URL: https://practice.cydeo.com/

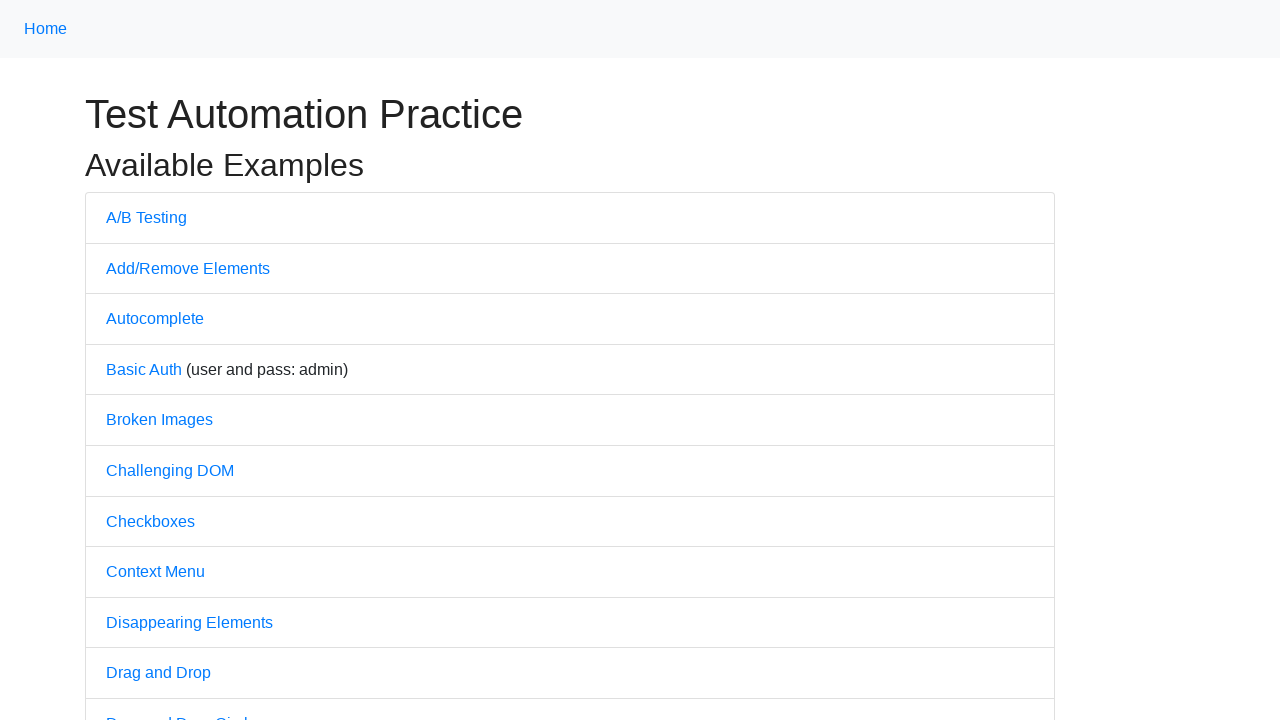

Clicked on Dropdown link at (143, 360) on text='Dropdown'
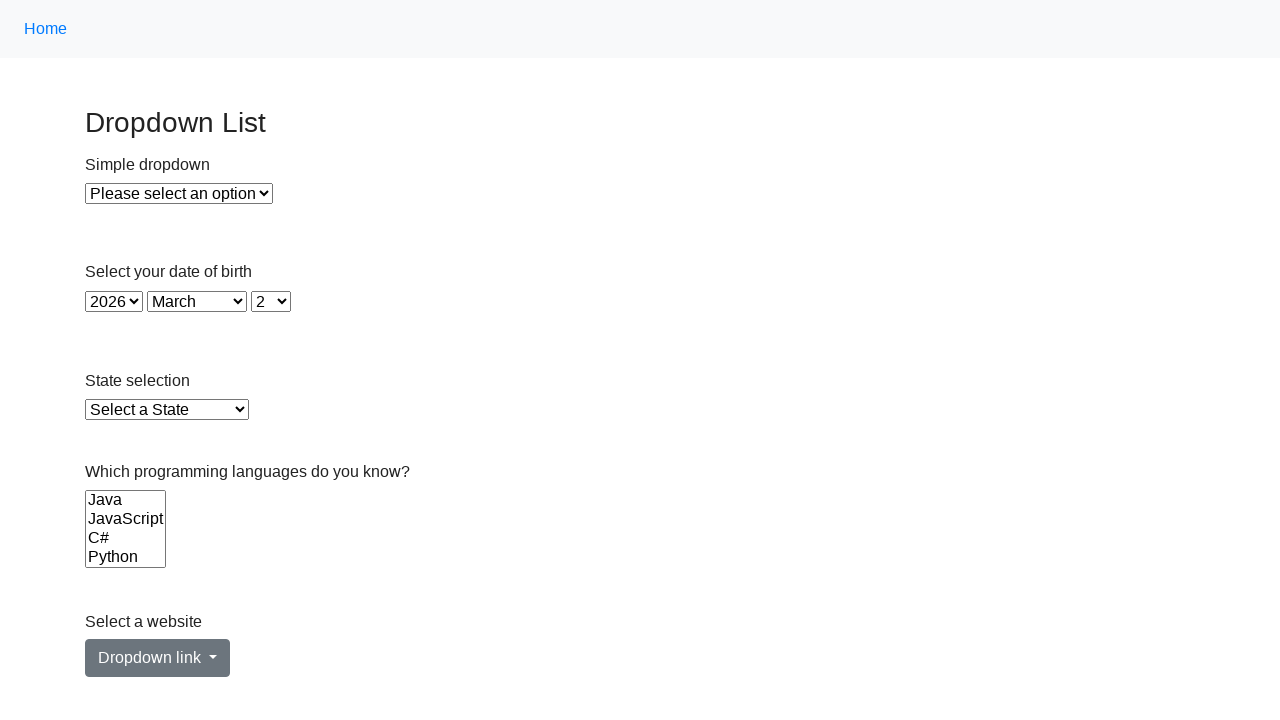

Selected dropdown option by value '1' on #dropdown
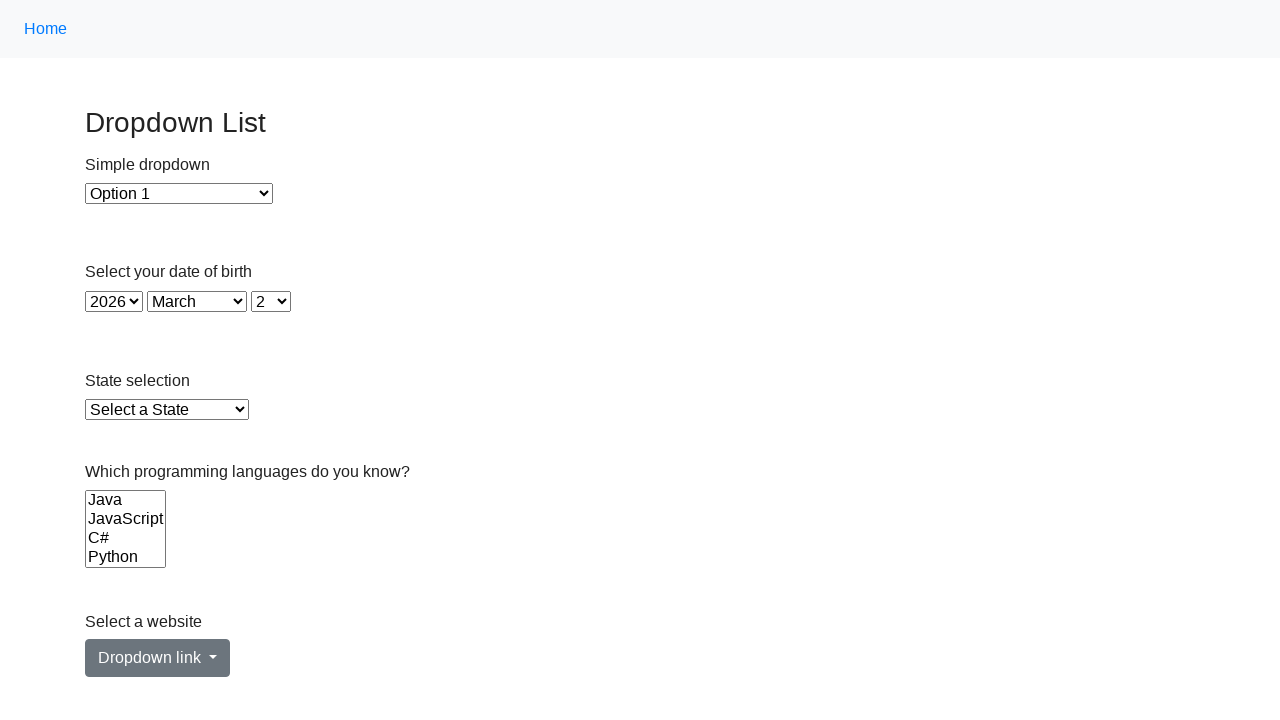

Selected dropdown option by label 'Option 2' on #dropdown
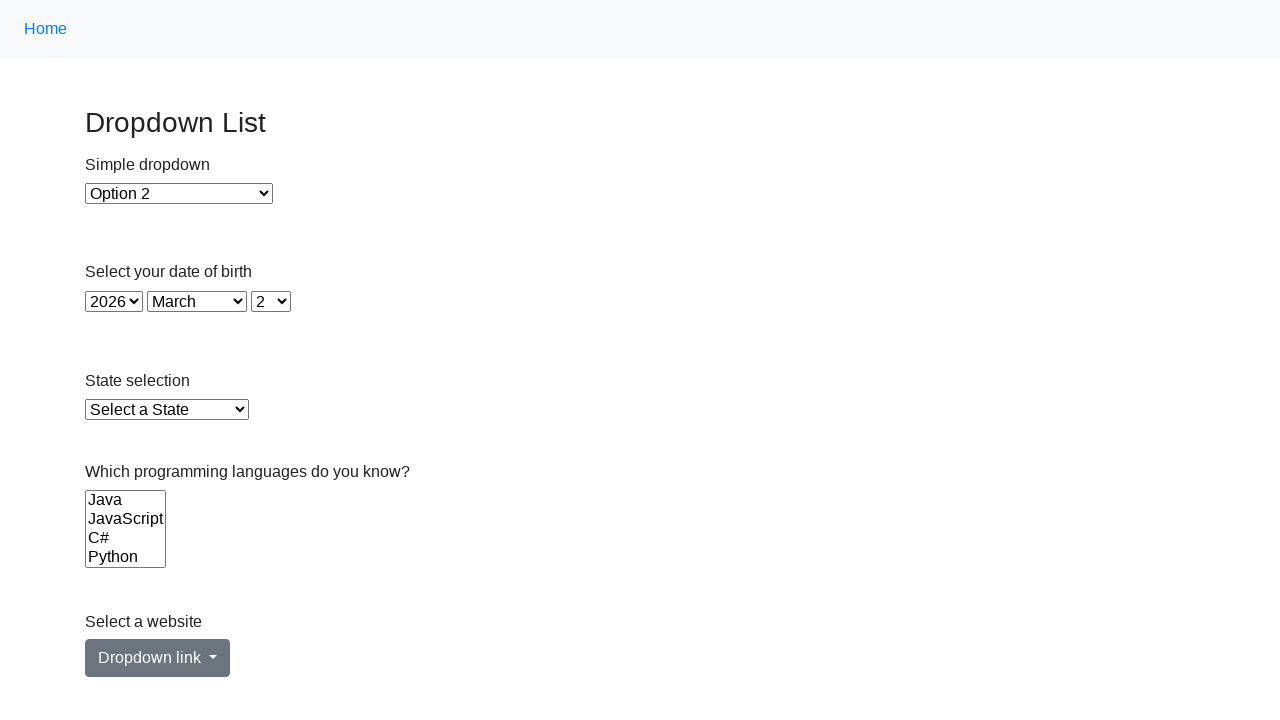

Selected dropdown option by index 1 on #dropdown
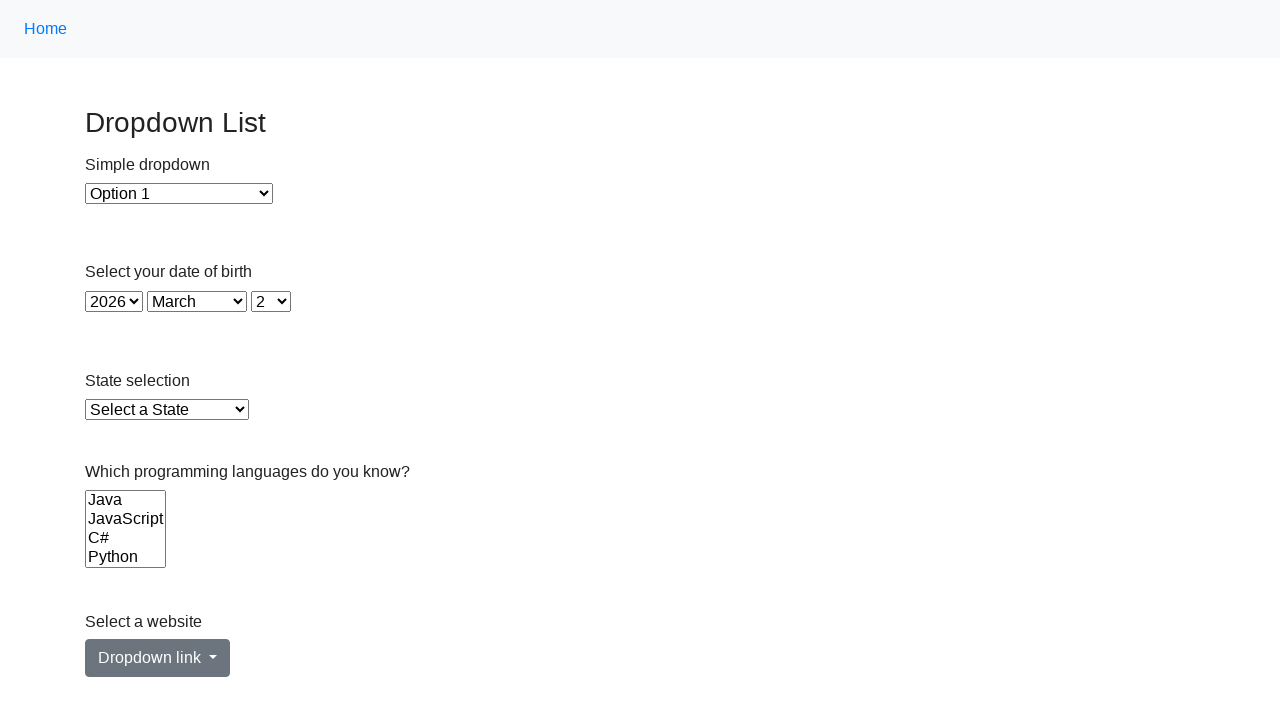

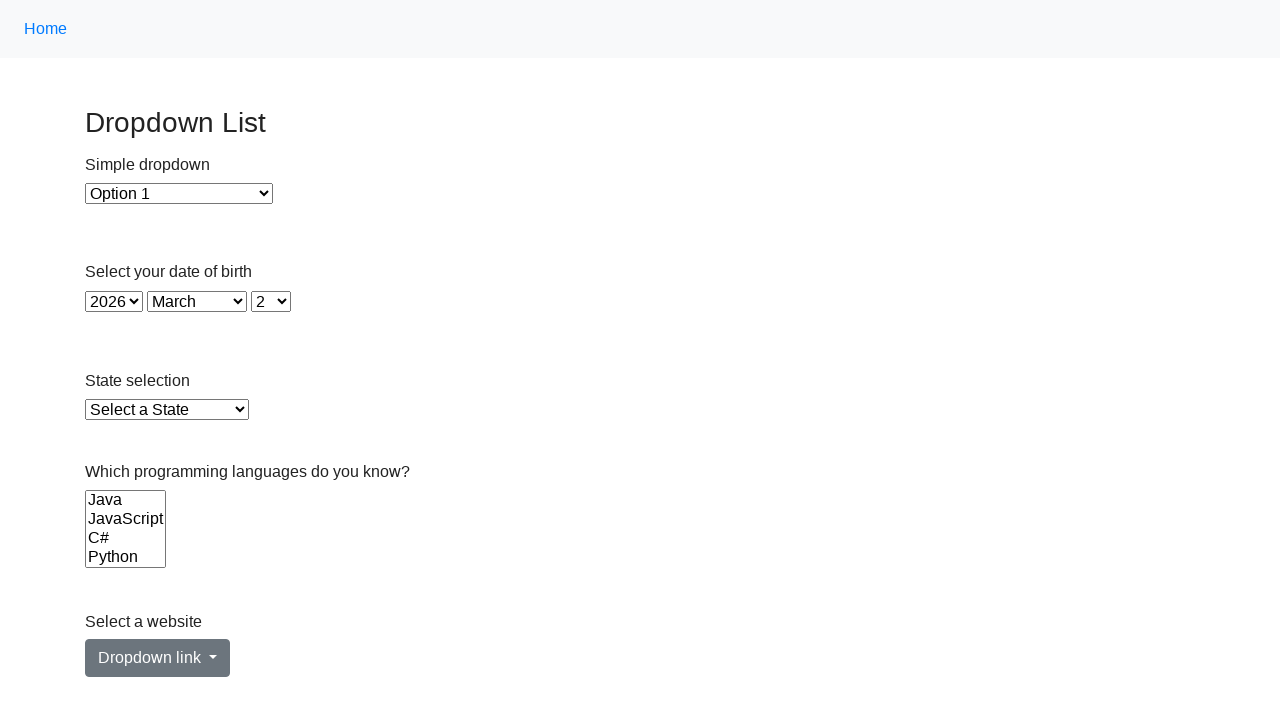